Tests that entering wrong email and password combination displays an authentication error message

Starting URL: https://library1.cydeo.com

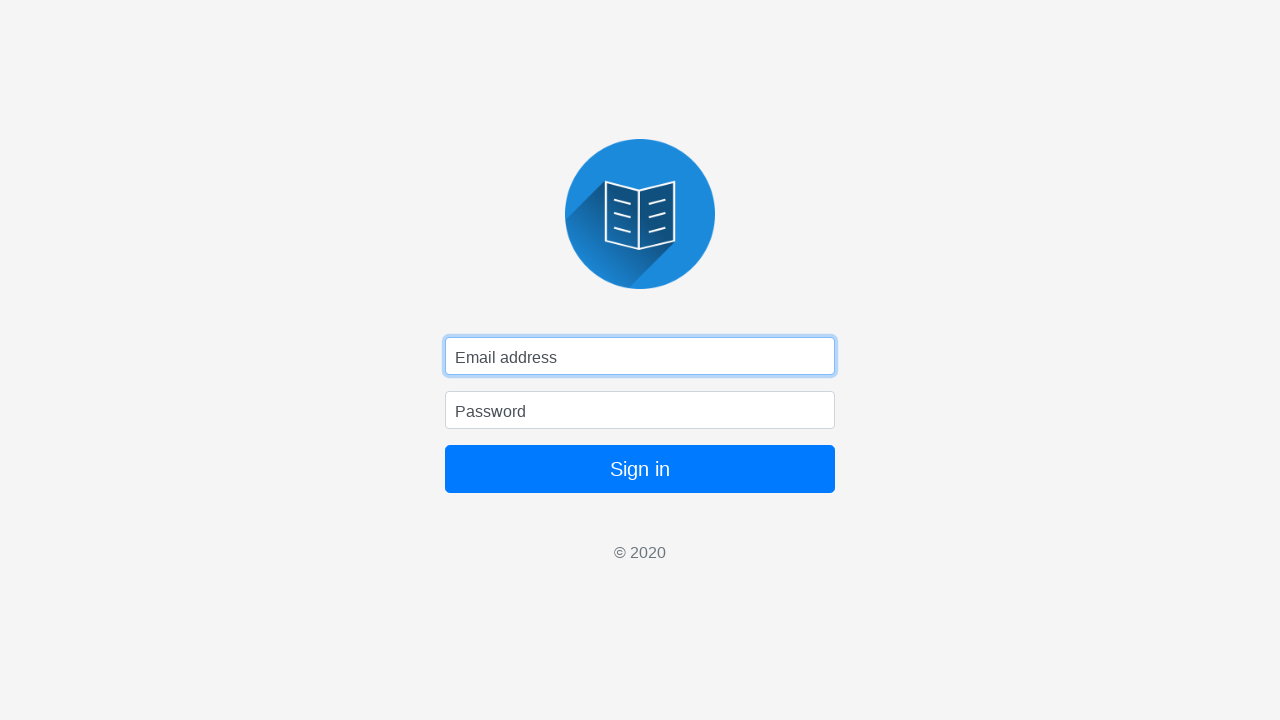

Filled email field with 'testuser456@gmail.com' on input[type='email']
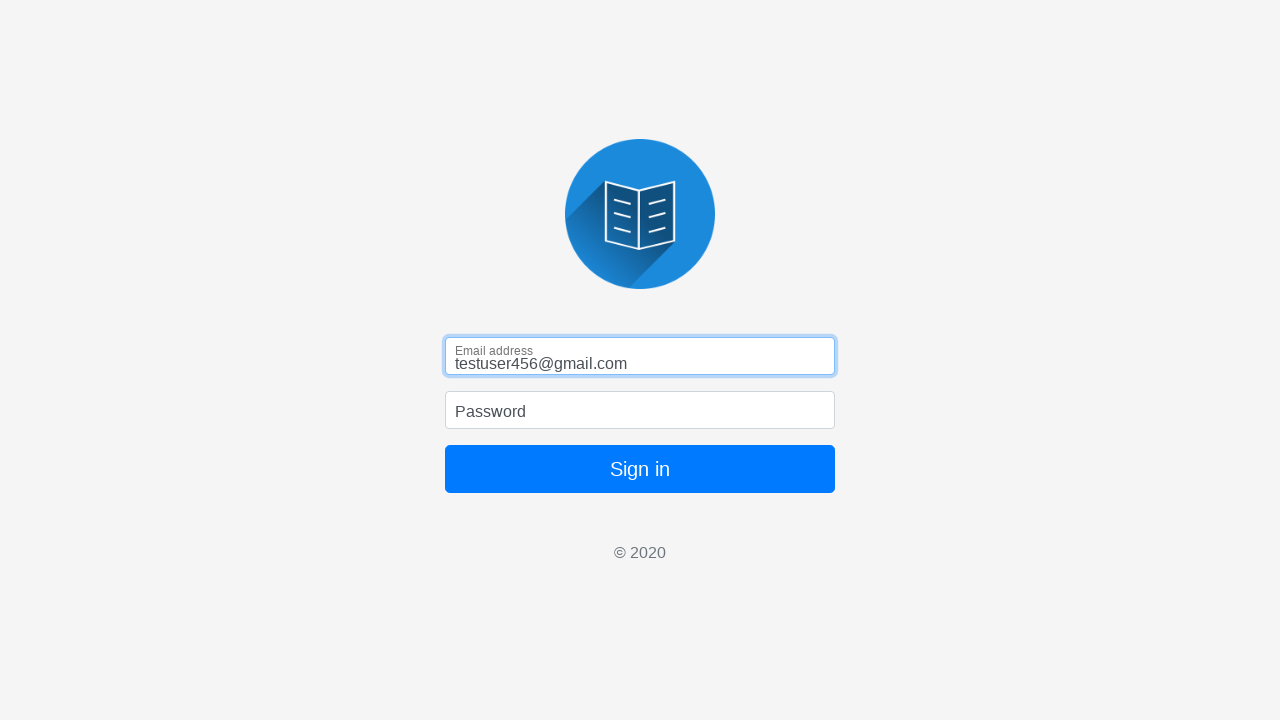

Filled password field with 'wrongpass123' on input[type='password']
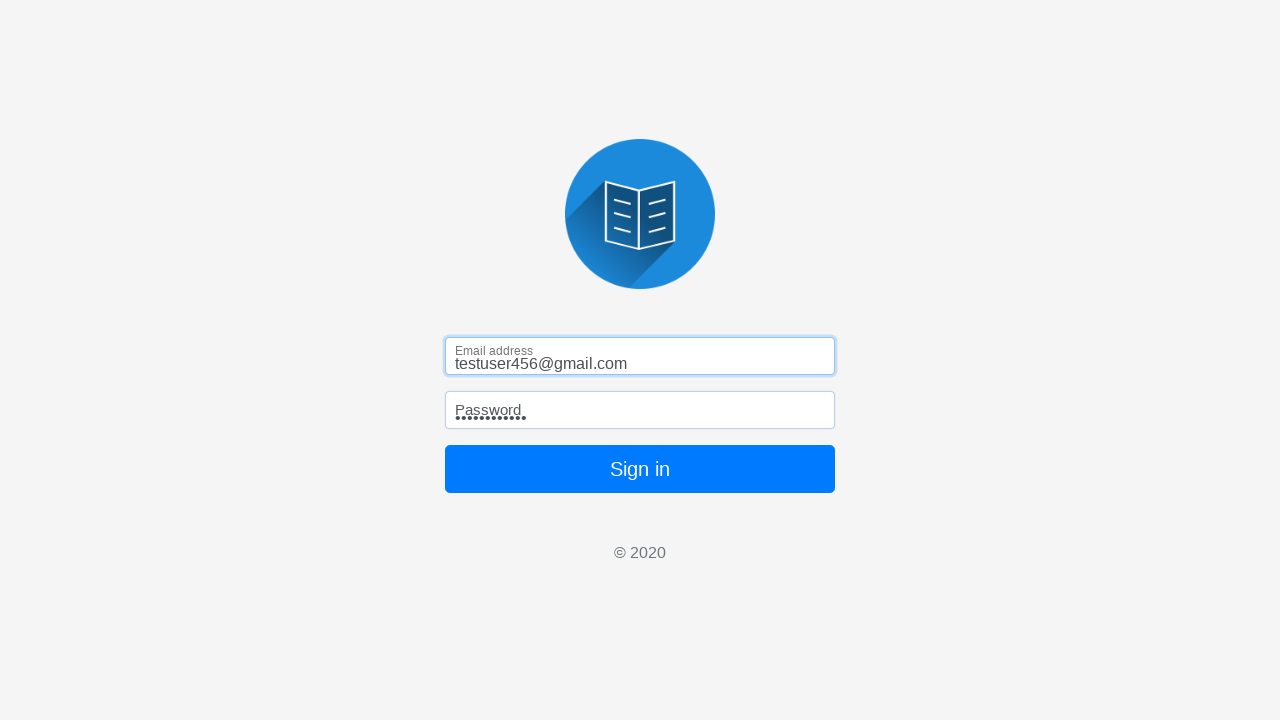

Clicked 'Sign in' button at (640, 469) on button:has-text('Sign in')
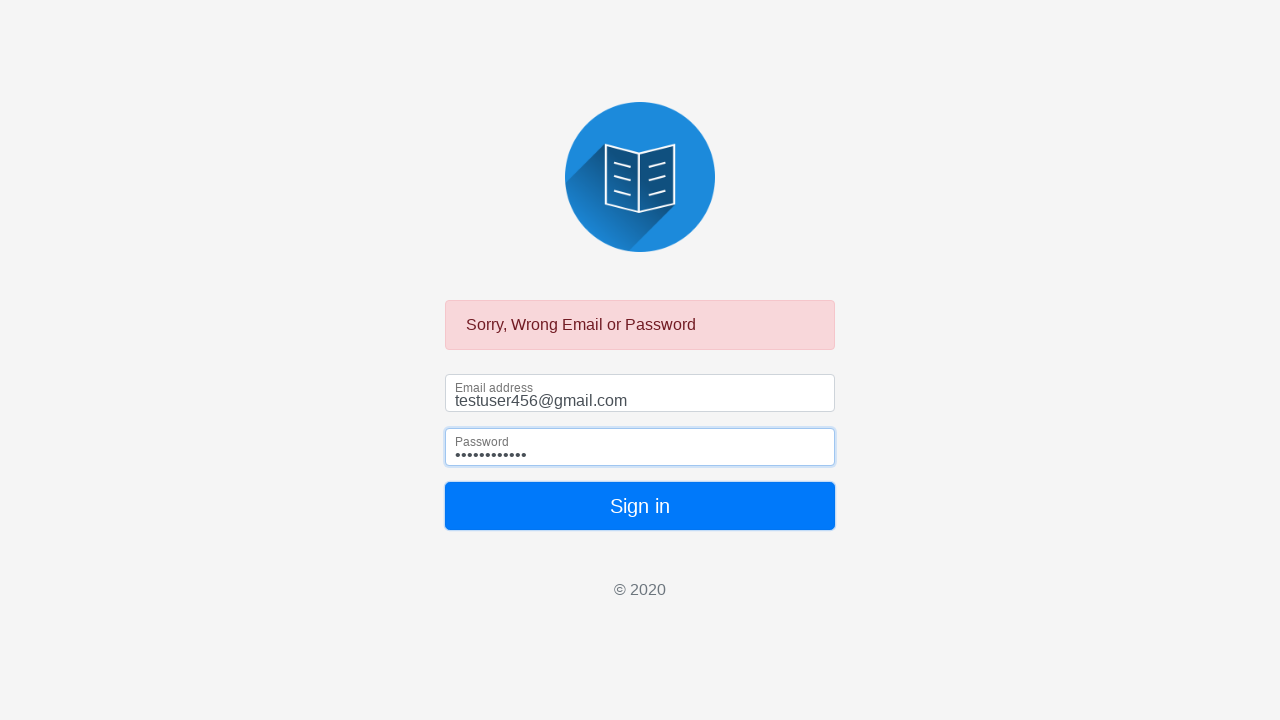

Authentication error message 'Sorry, Wrong Email or Password' appeared
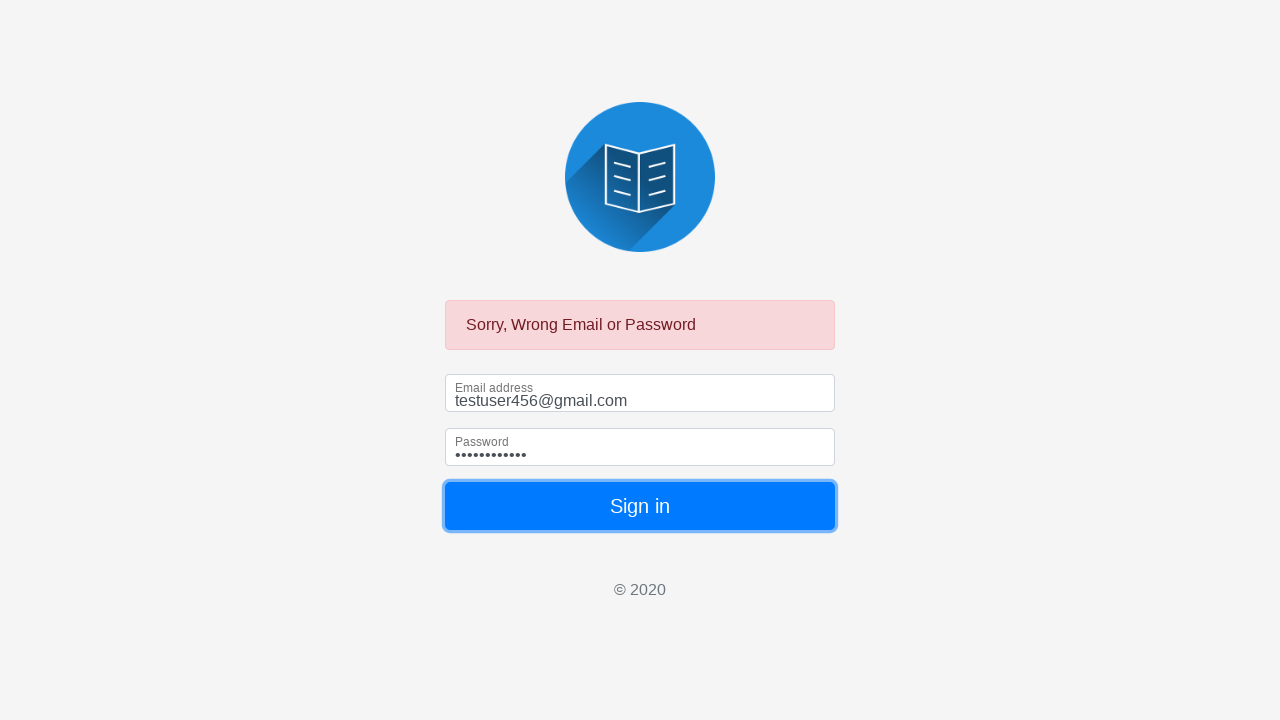

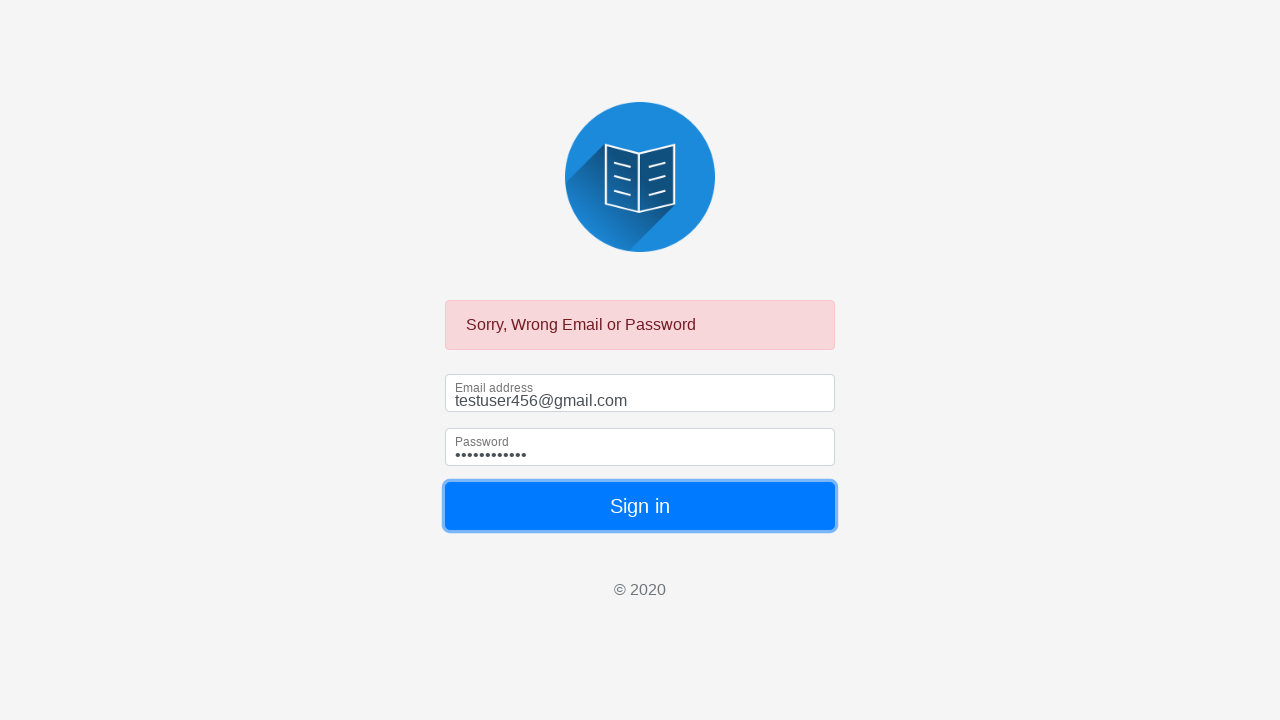